Tests drag and drop functionality by dragging the "Drag me" element and dropping it onto the "Drop here" target area, then verifies the text changes to "Dropped!"

Starting URL: https://demoqa.com/droppable

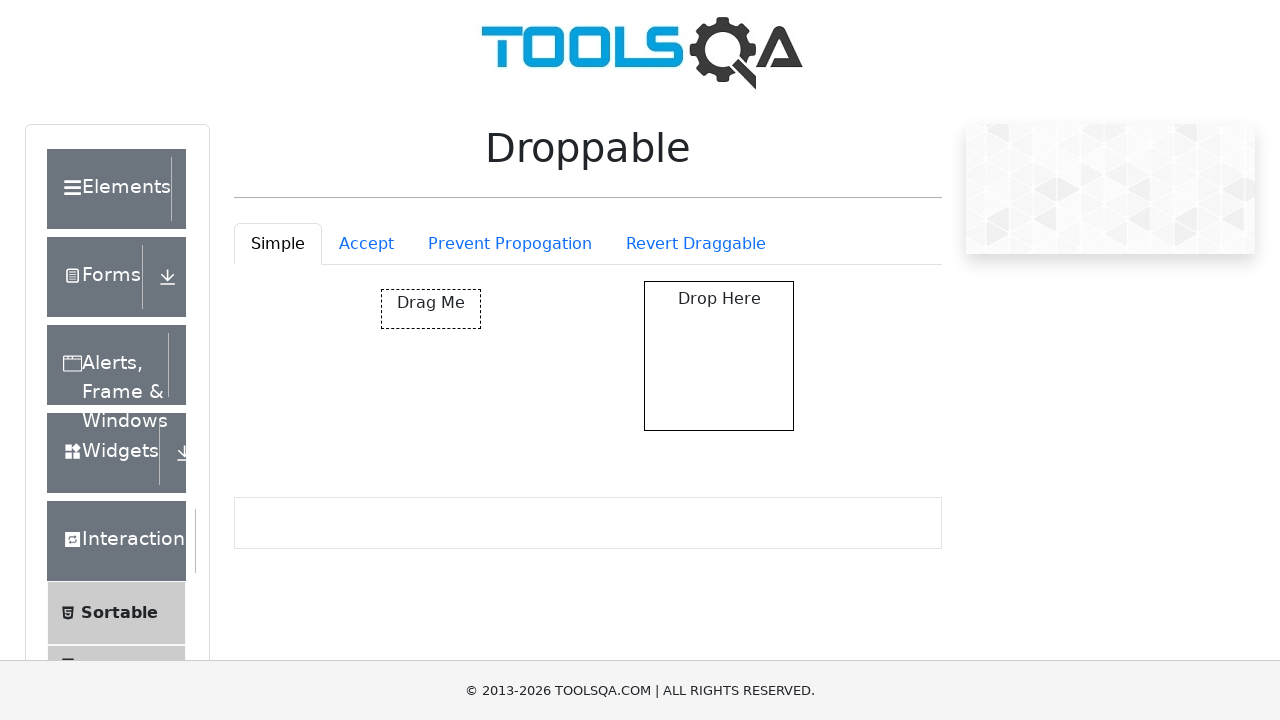

Located the draggable element with id 'draggable'
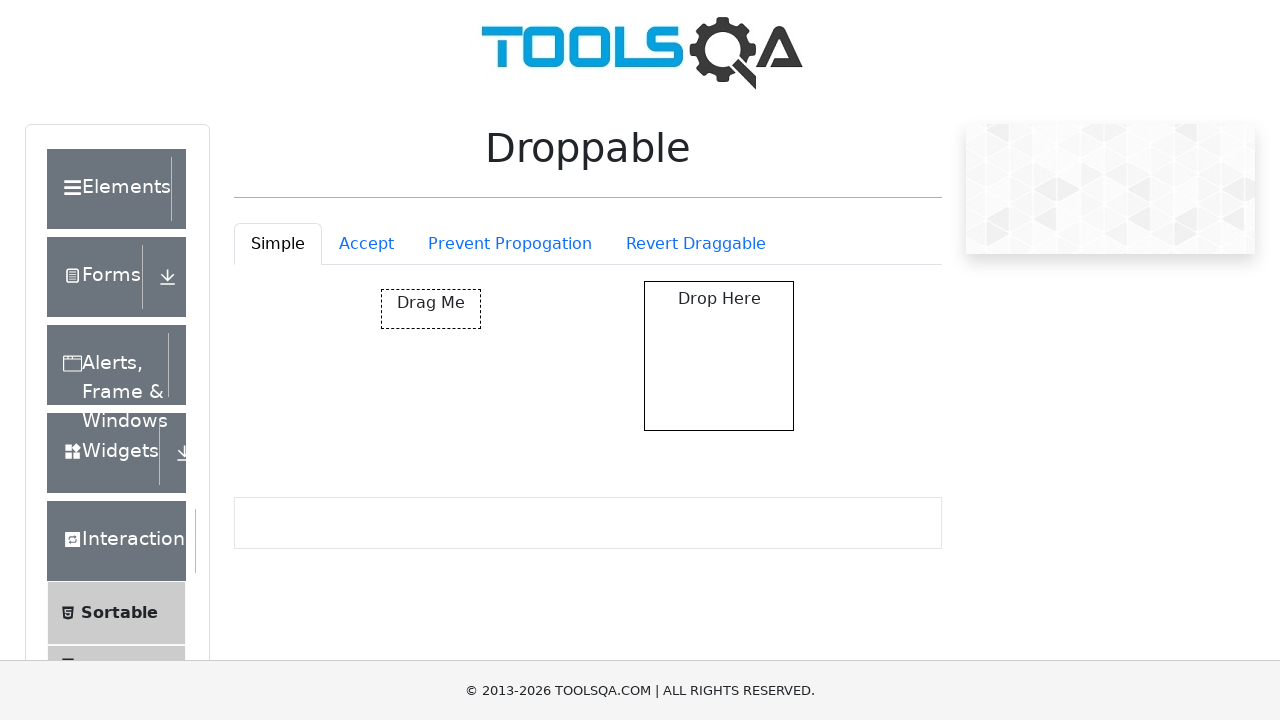

Located the drop target element with id 'droppable'
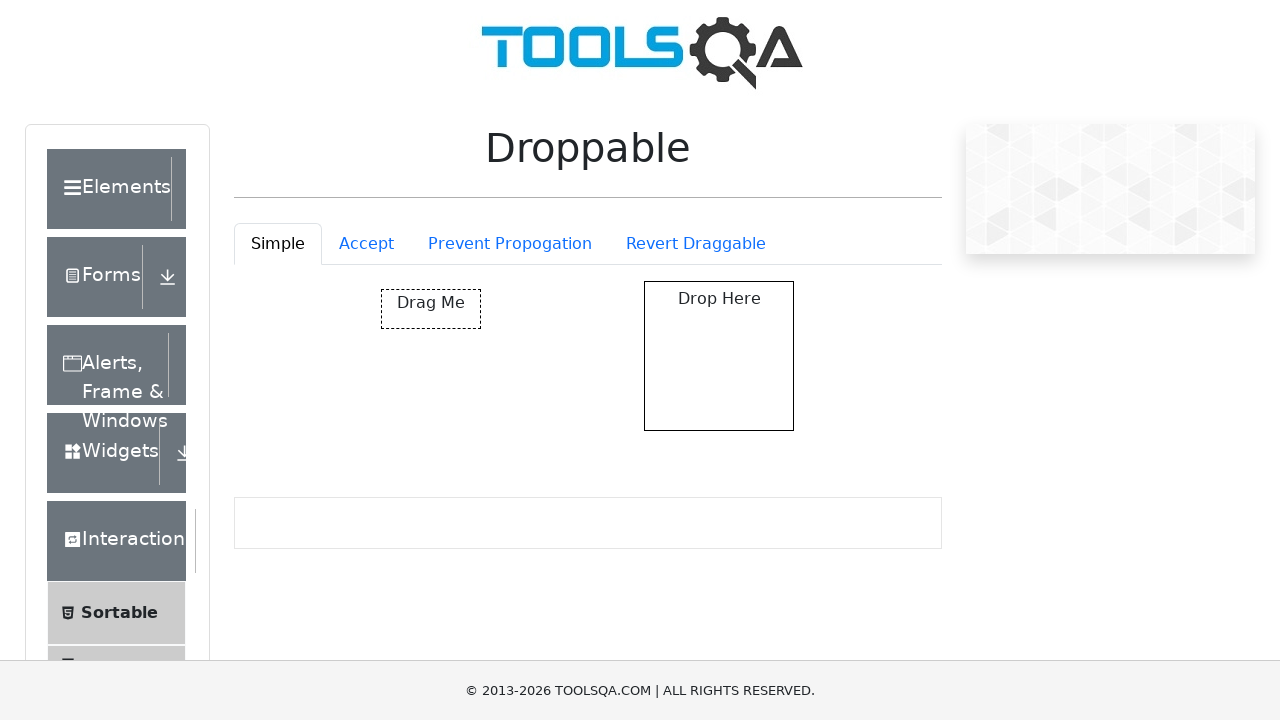

Dragged 'Drag me' element and dropped it onto the drop target at (719, 356)
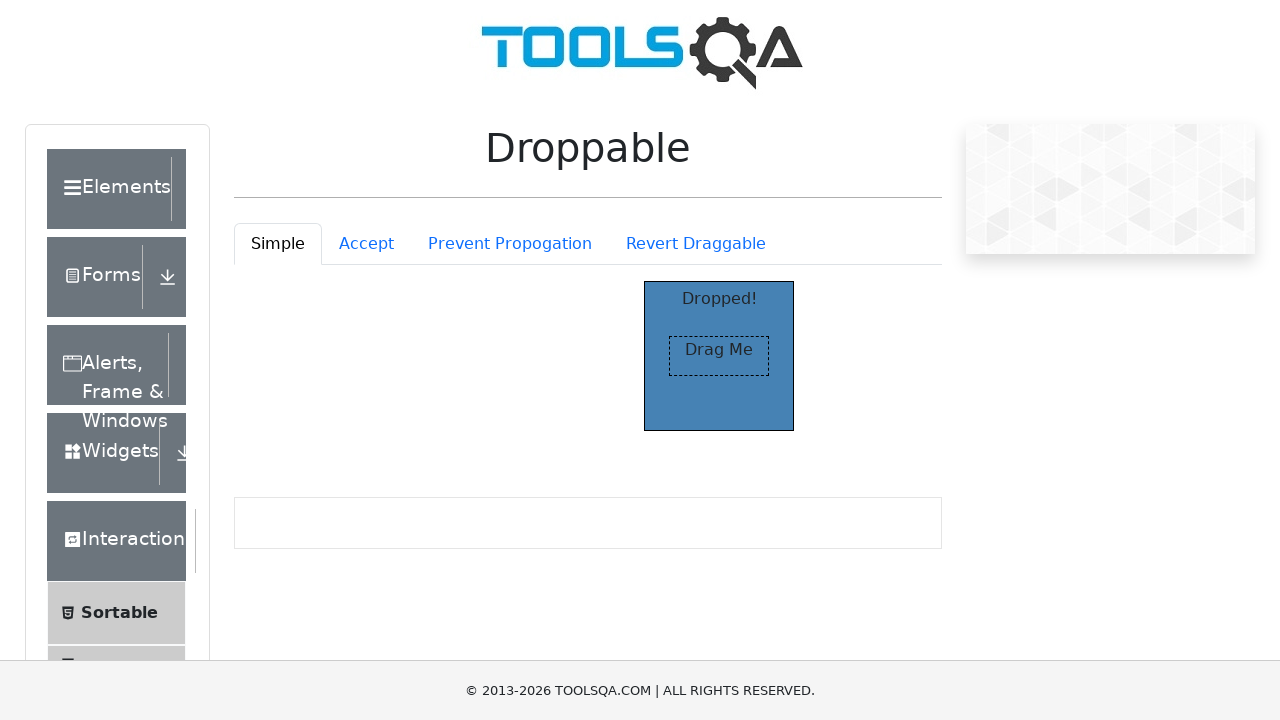

Verified drop target text changed to 'Dropped!'
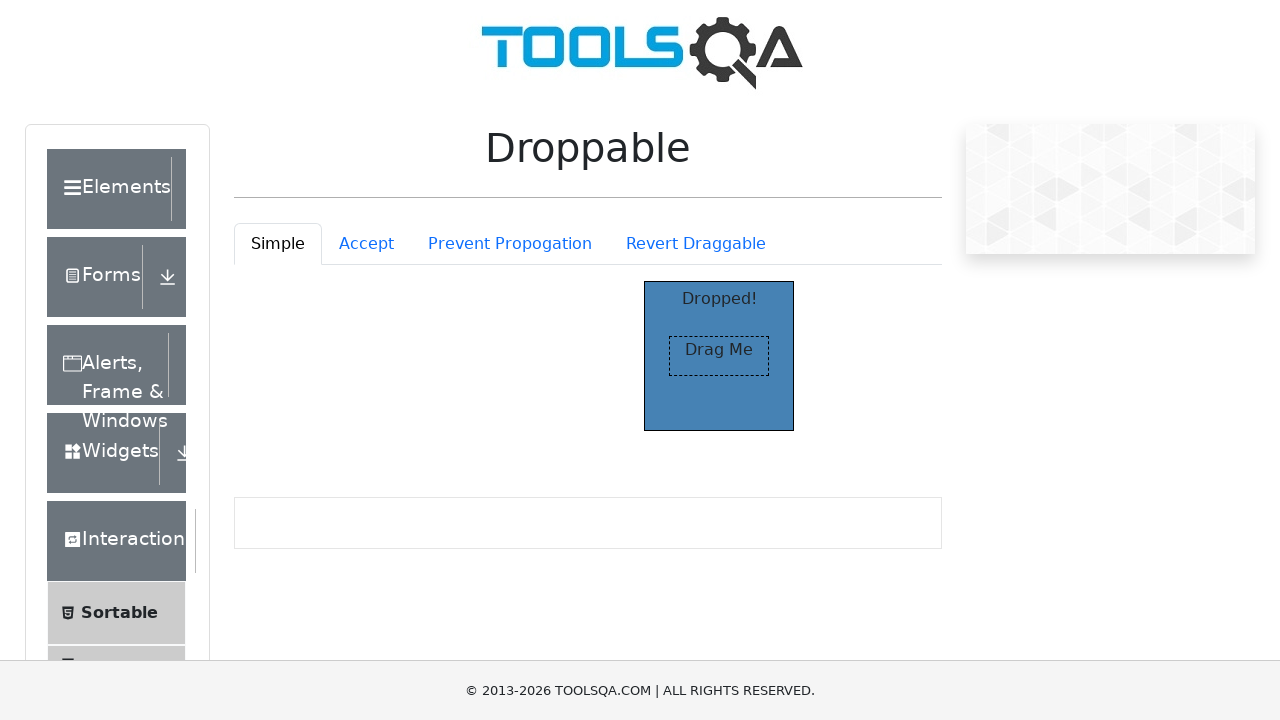

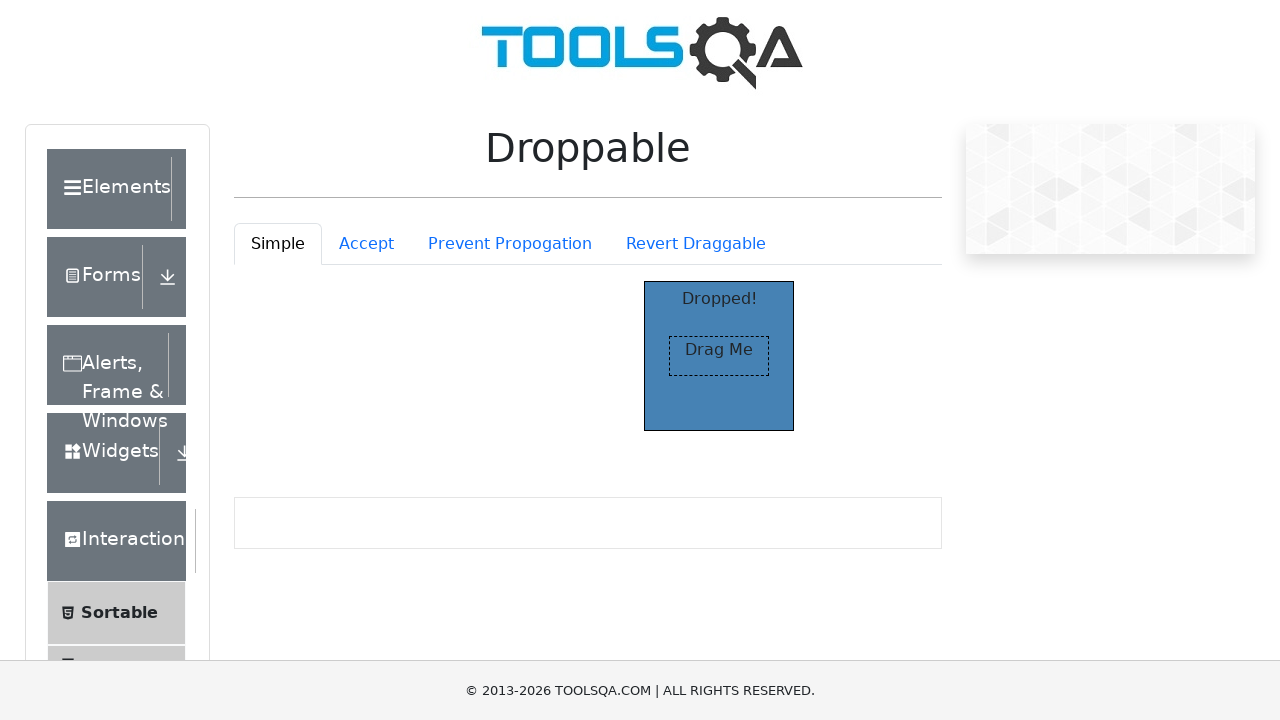